Tests element display status and interacts with form elements including email, age radio button, and education textarea

Starting URL: https://automationfc.github.io/basic-form/index.html

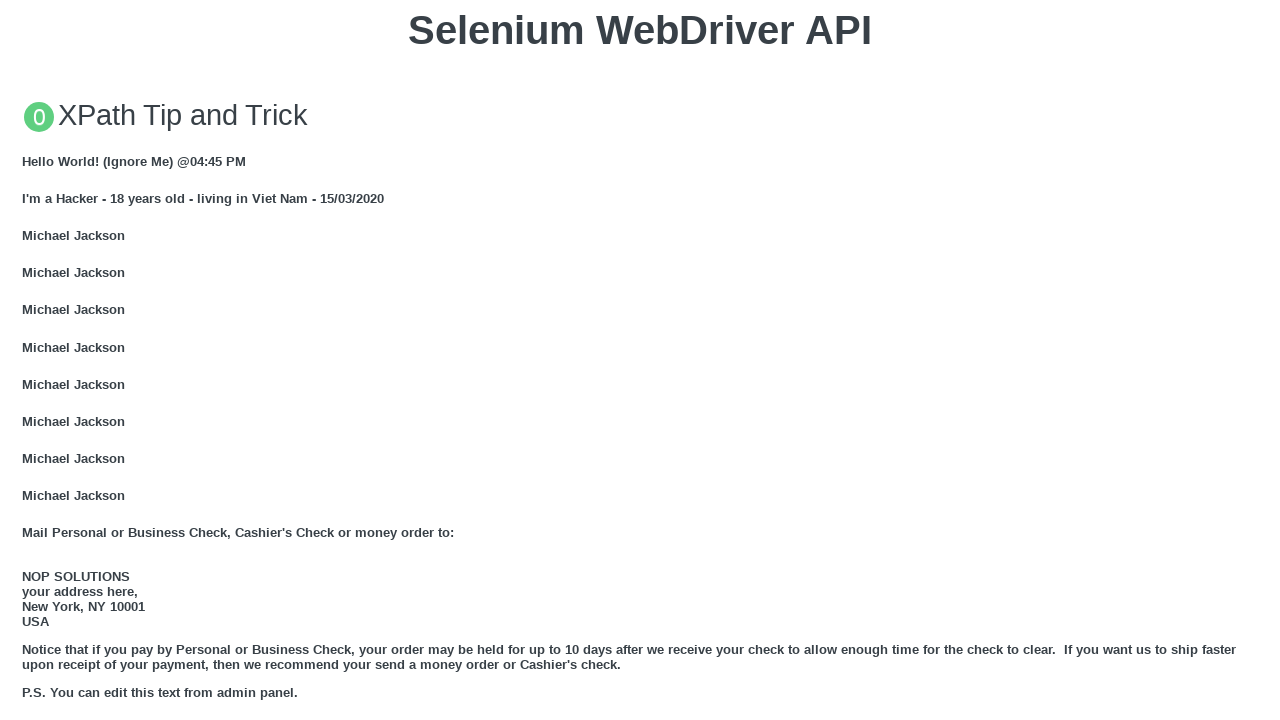

Email field is visible
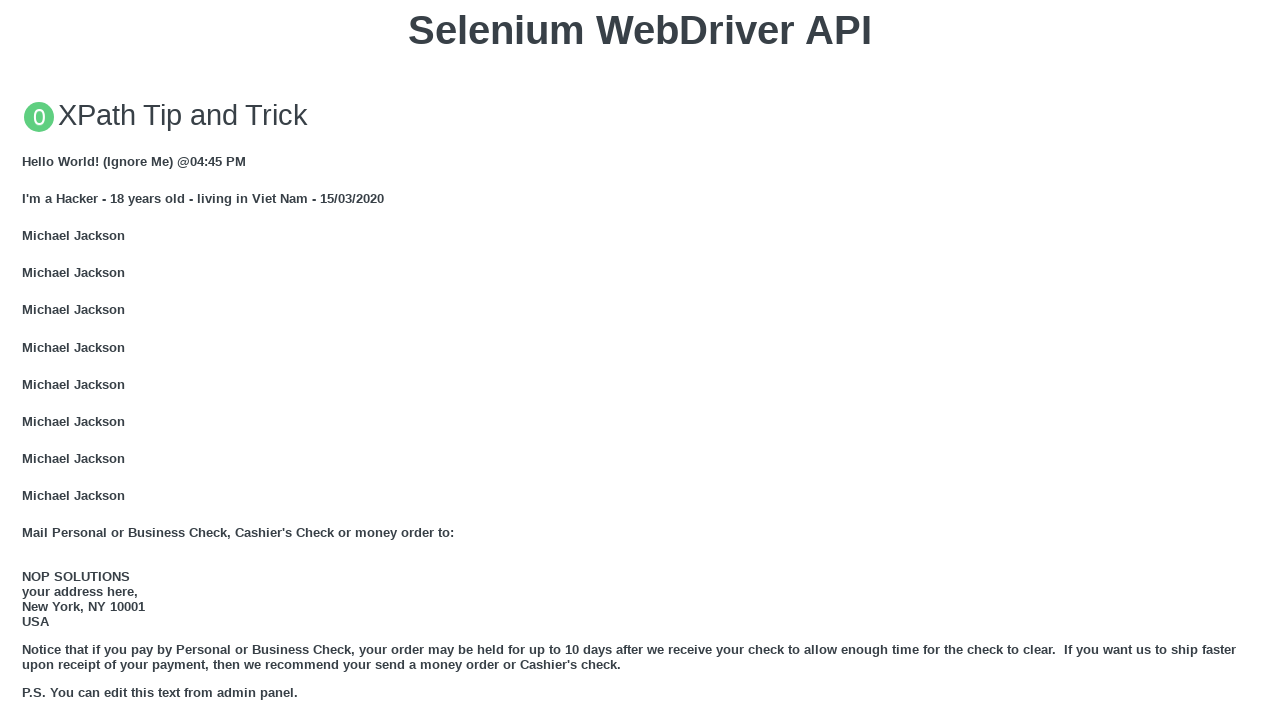

Cleared email field on xpath=//input[@name='user_email']
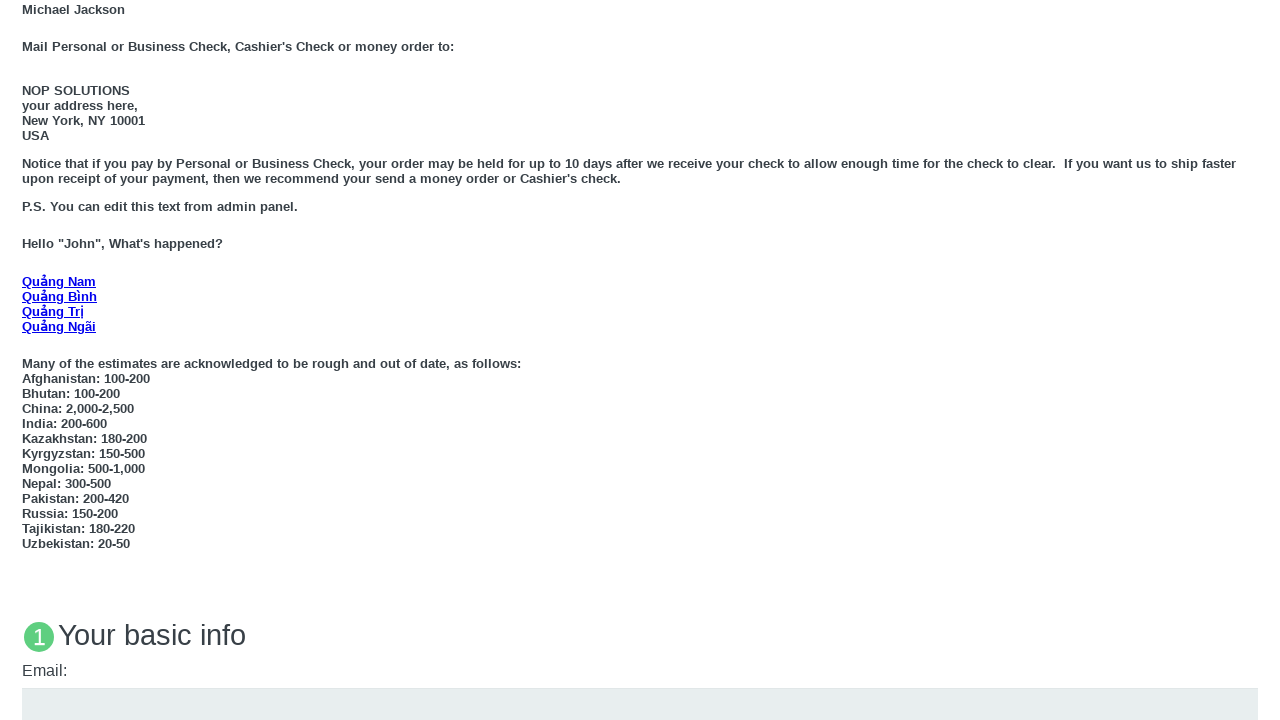

Filled email field with 'Automation Testing' on xpath=//input[@name='user_email']
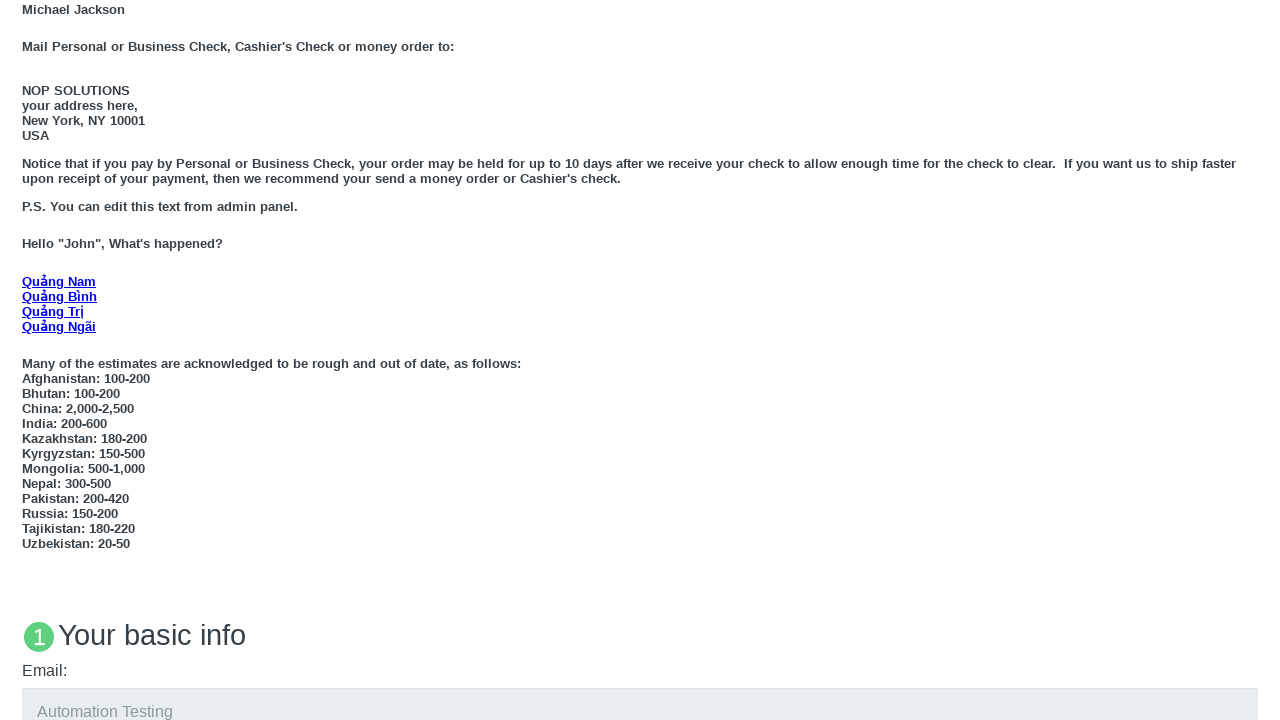

Age radio button (under_18) is visible
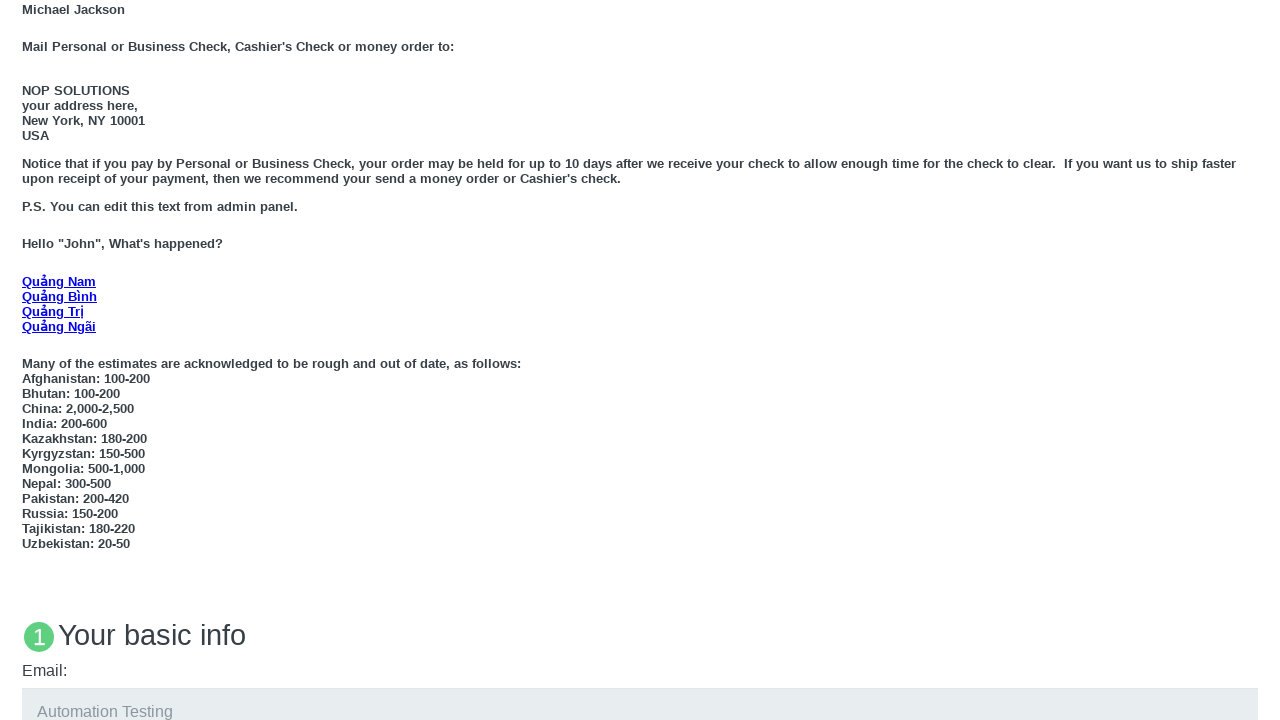

Clicked age radio button (under_18) at (28, 360) on xpath=//input[@id='under_18']
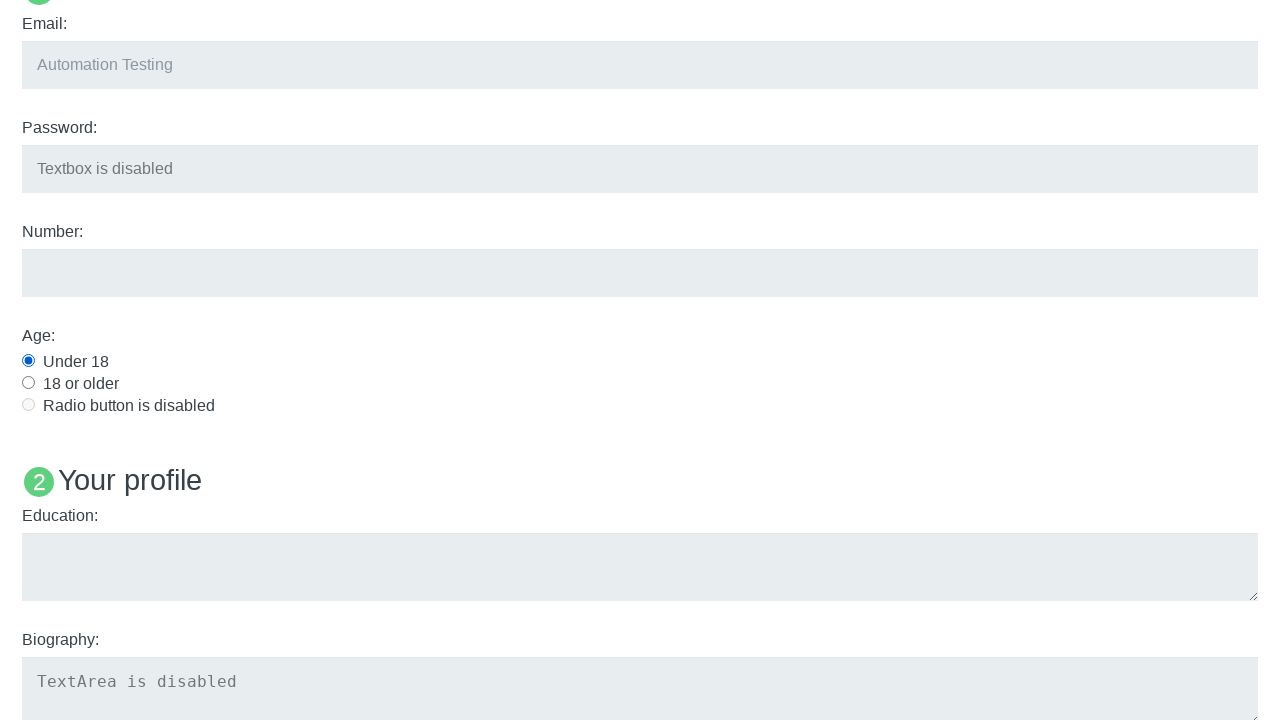

Education textarea is visible
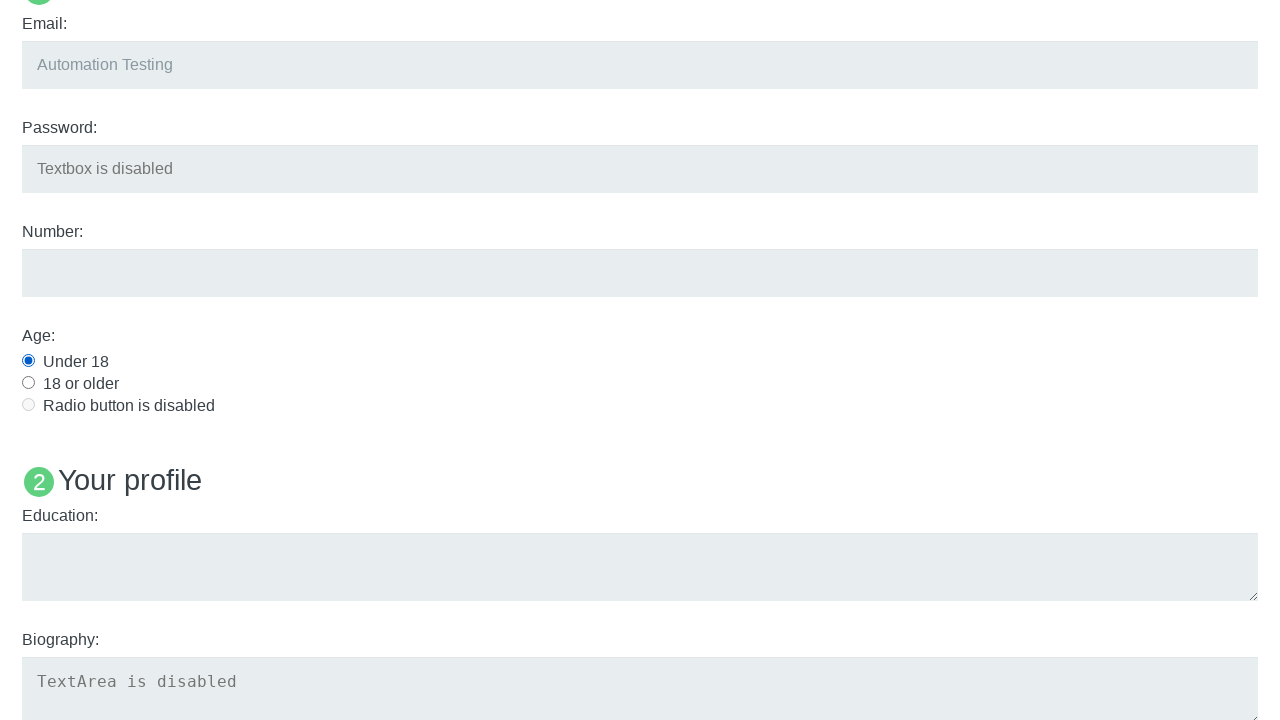

Filled education textarea with 'Automation Testing' on xpath=//textarea[@name='user_edu']
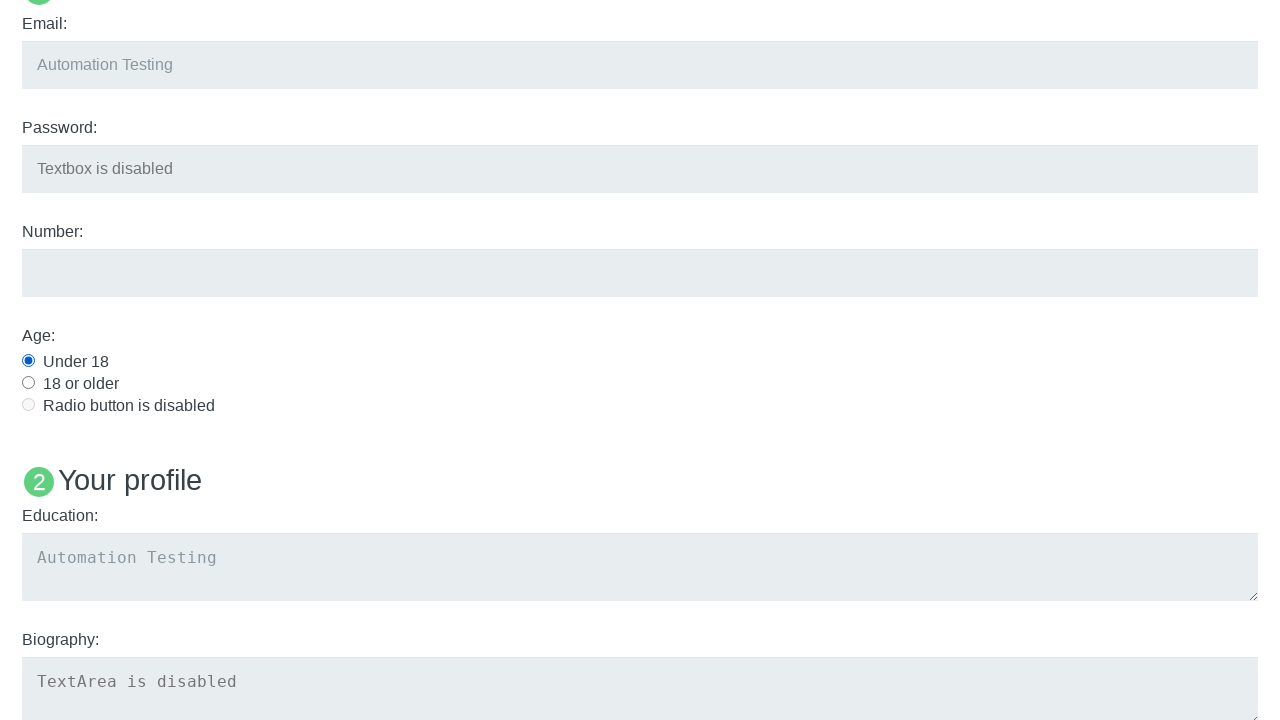

User5 element is not visible
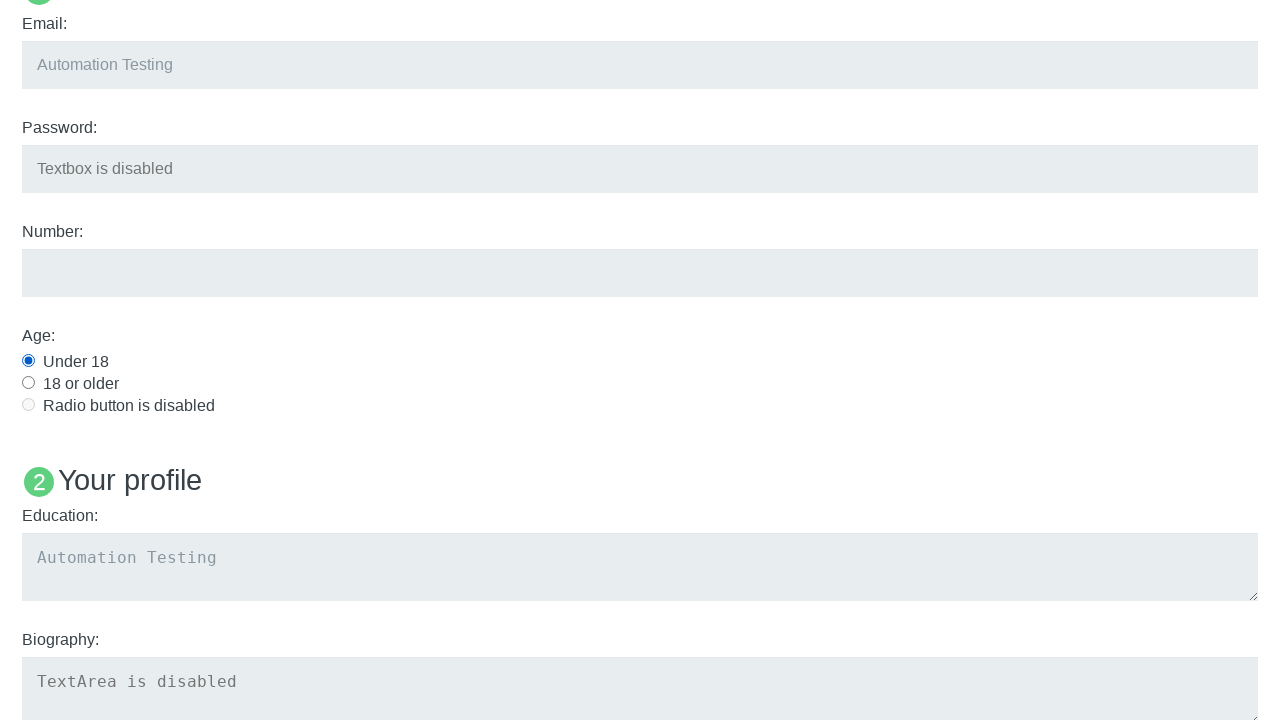

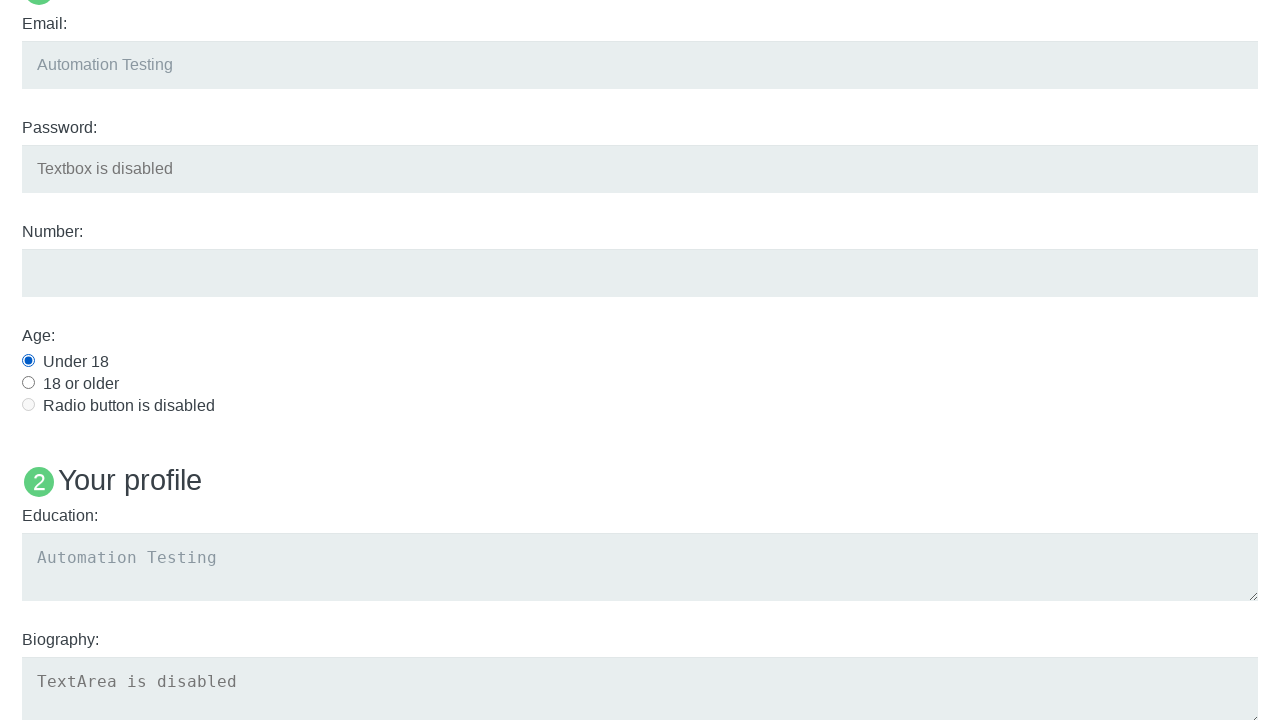